Tests autocomplete dropdown functionality by typing "ind" in the autosuggest field and selecting "India" from the dropdown options

Starting URL: https://rahulshettyacademy.com/dropdownsPractise/

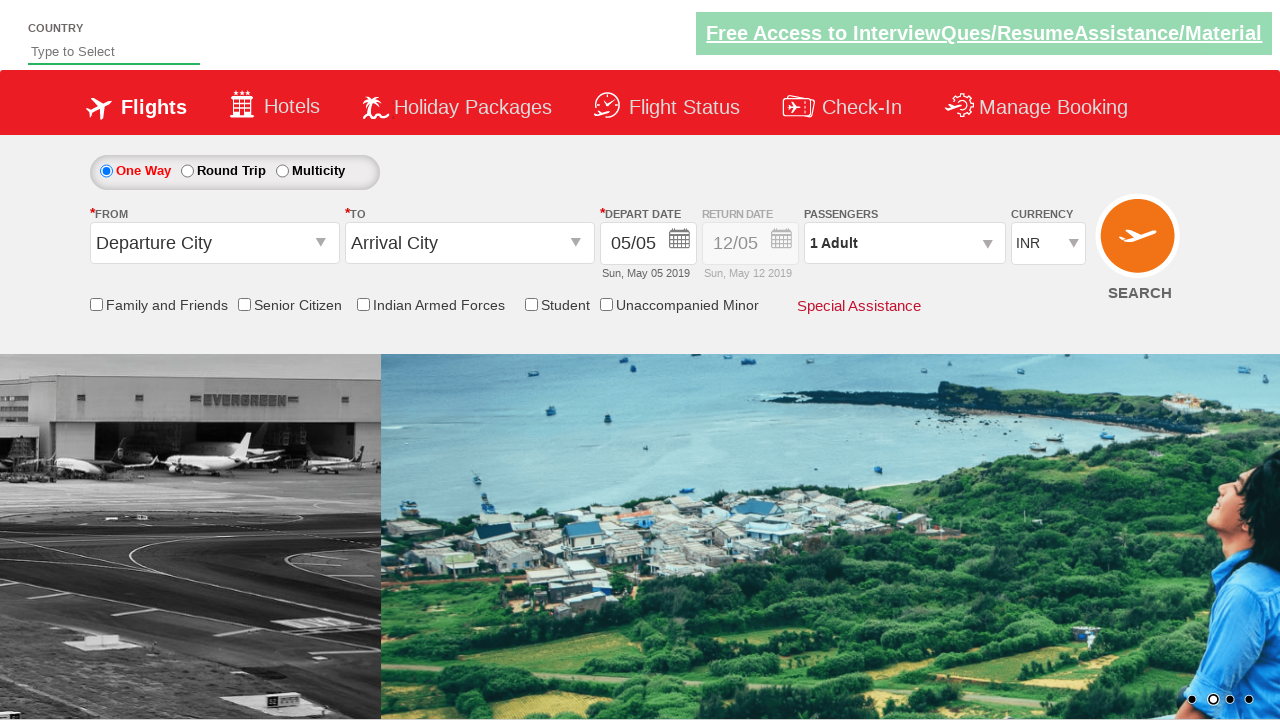

Typed 'ind' in the autosuggest field on #autosuggest
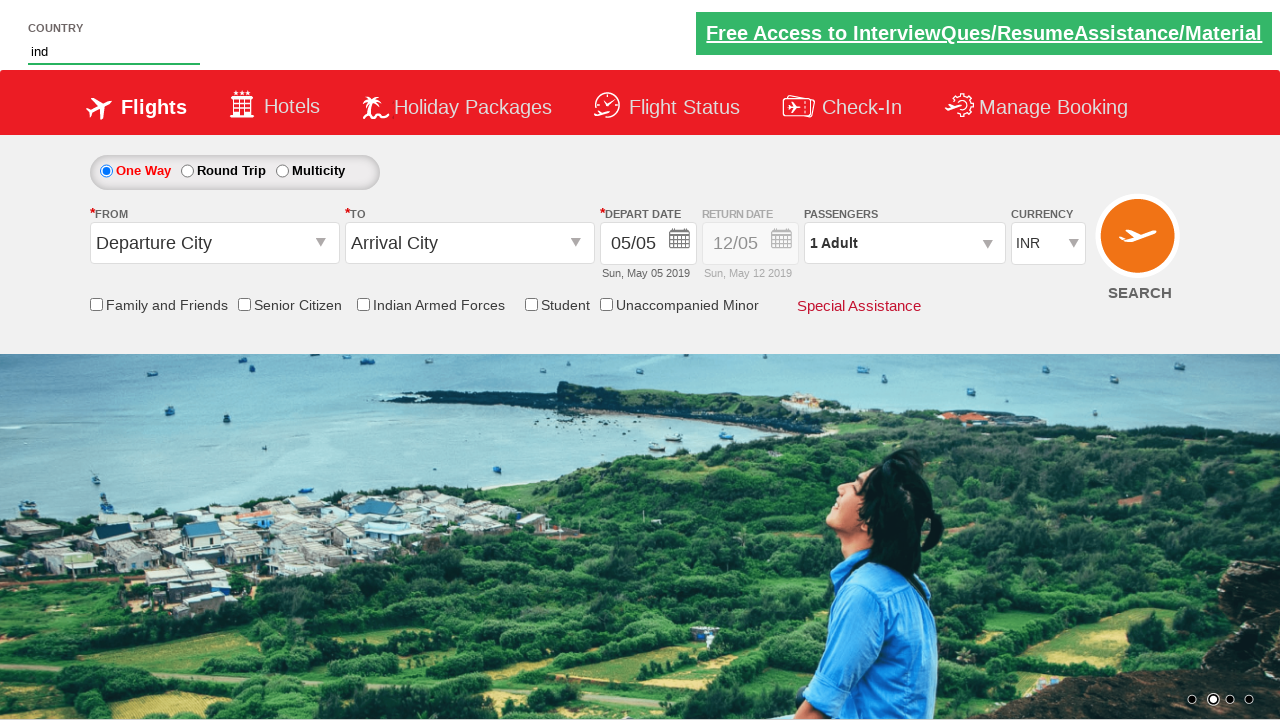

Waited for autocomplete dropdown options to appear
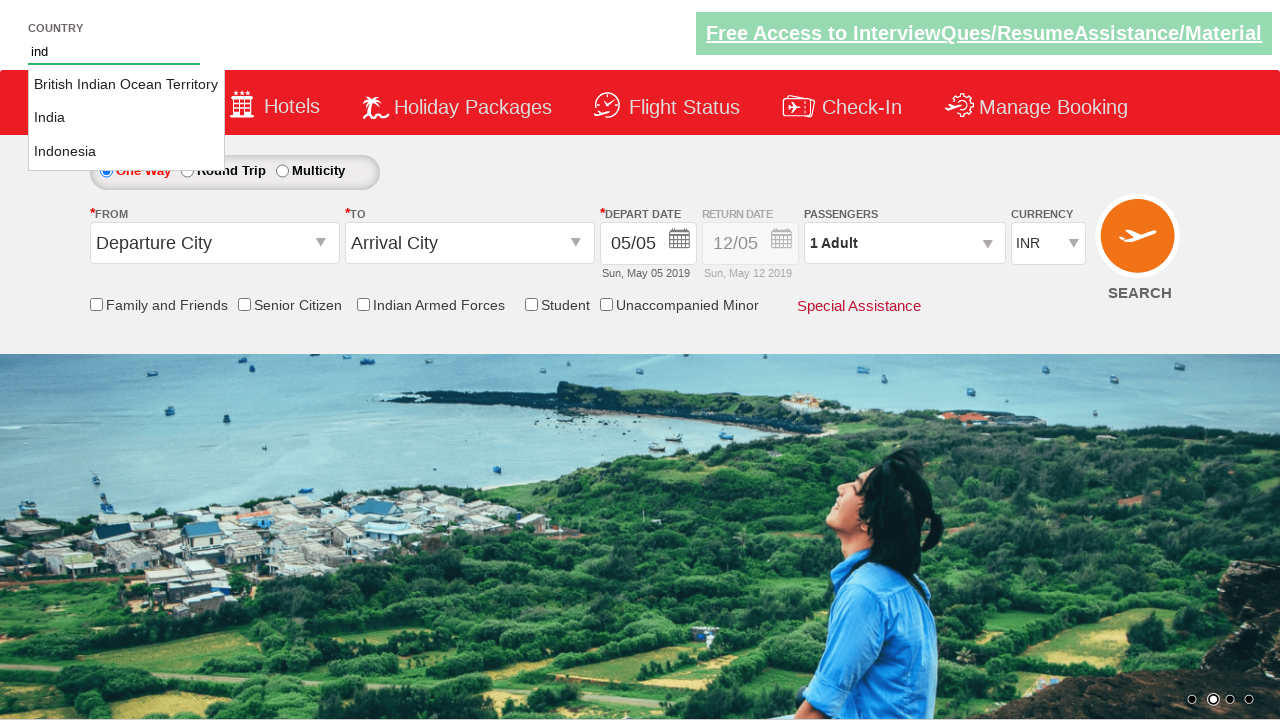

Selected 'India' from autocomplete dropdown at (126, 118) on li[class='ui-menu-item'] a >> nth=1
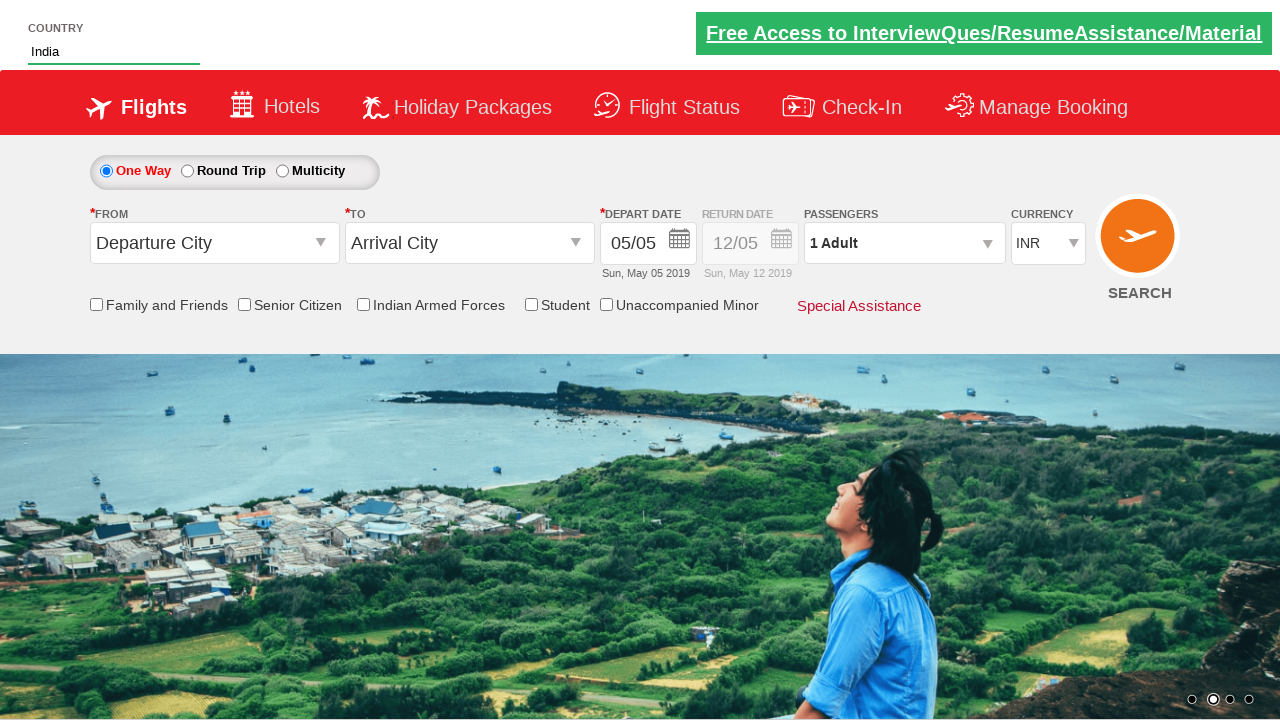

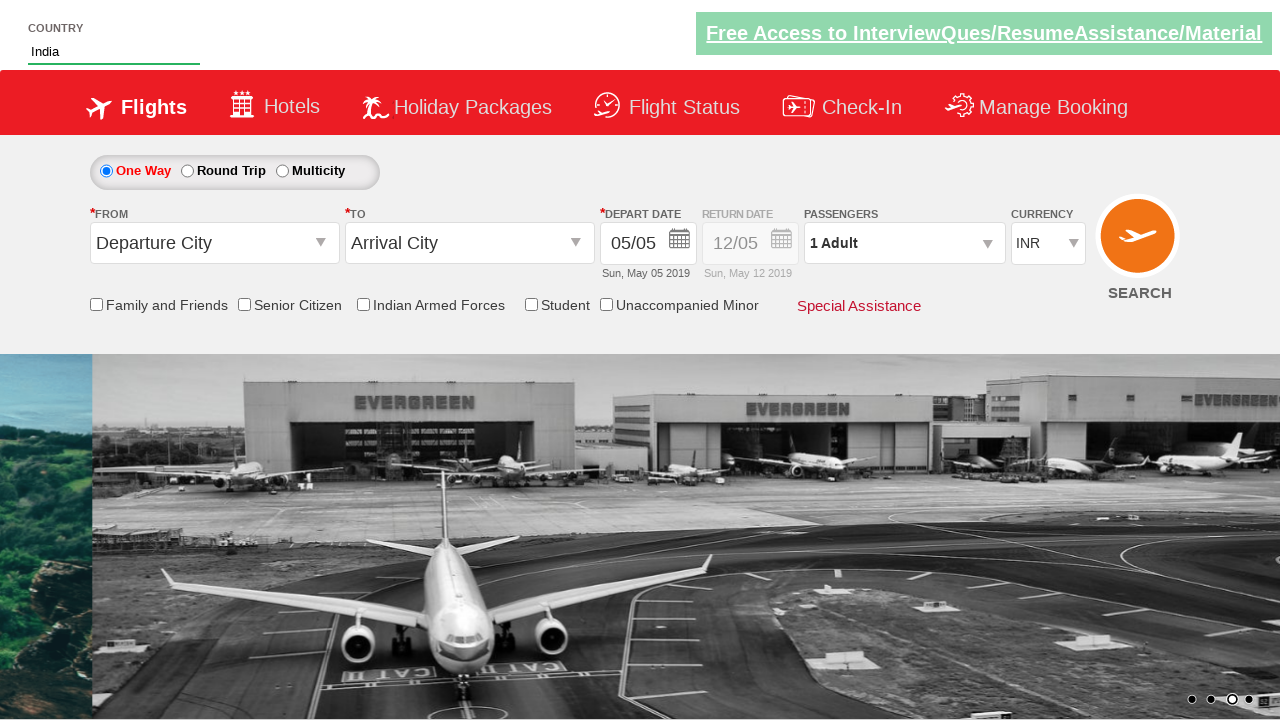